Navigates to Python.org homepage and interacts with the events section by iterating through event listings

Starting URL: https://www.python.org/

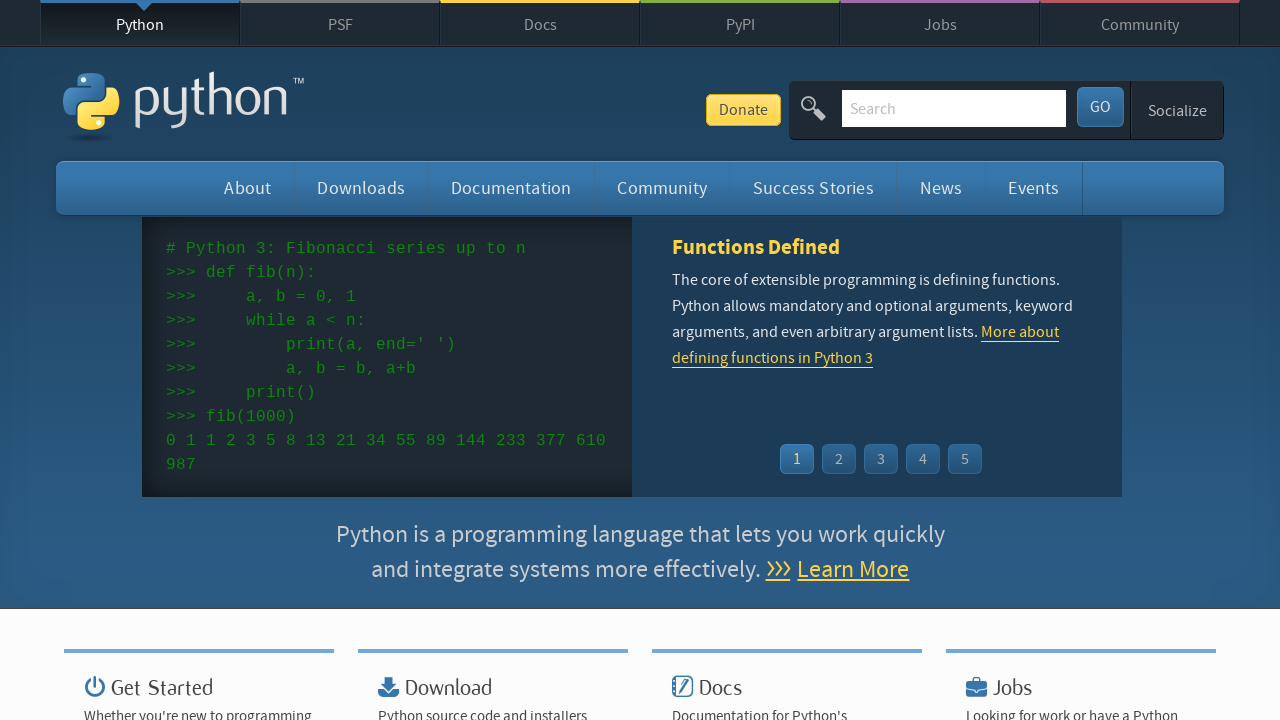

Navigated to Python.org homepage
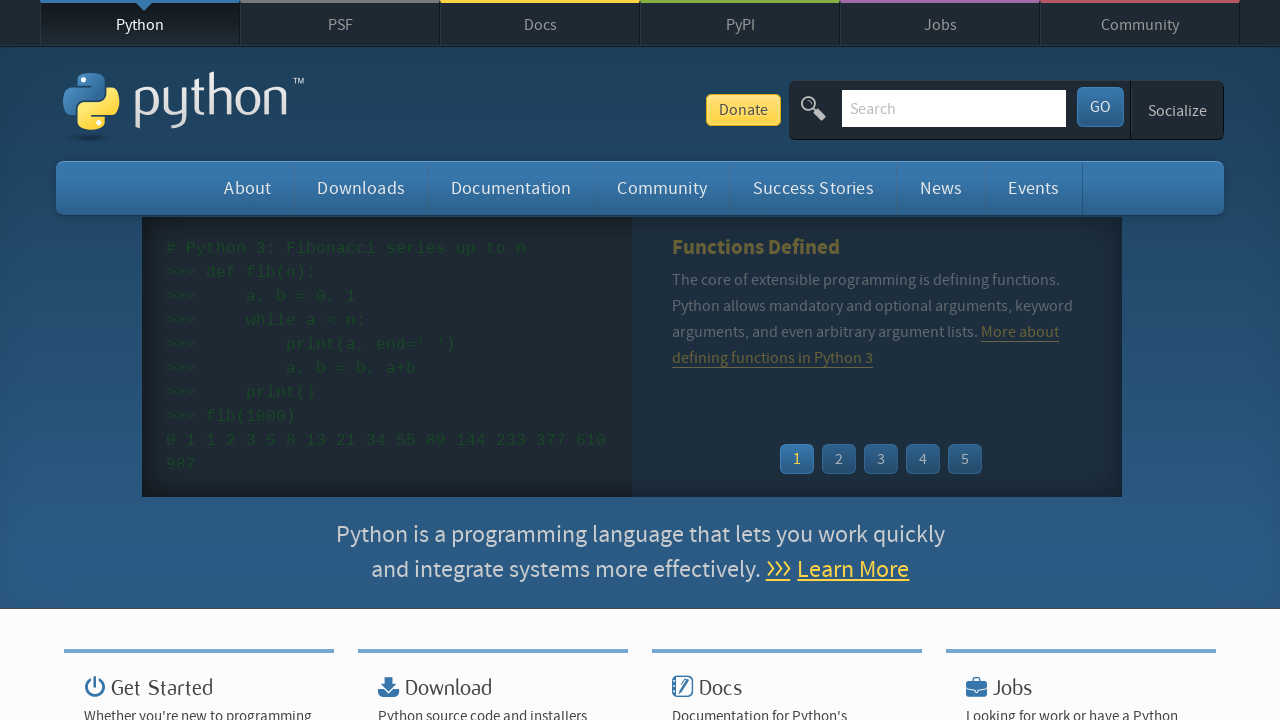

Events section loaded
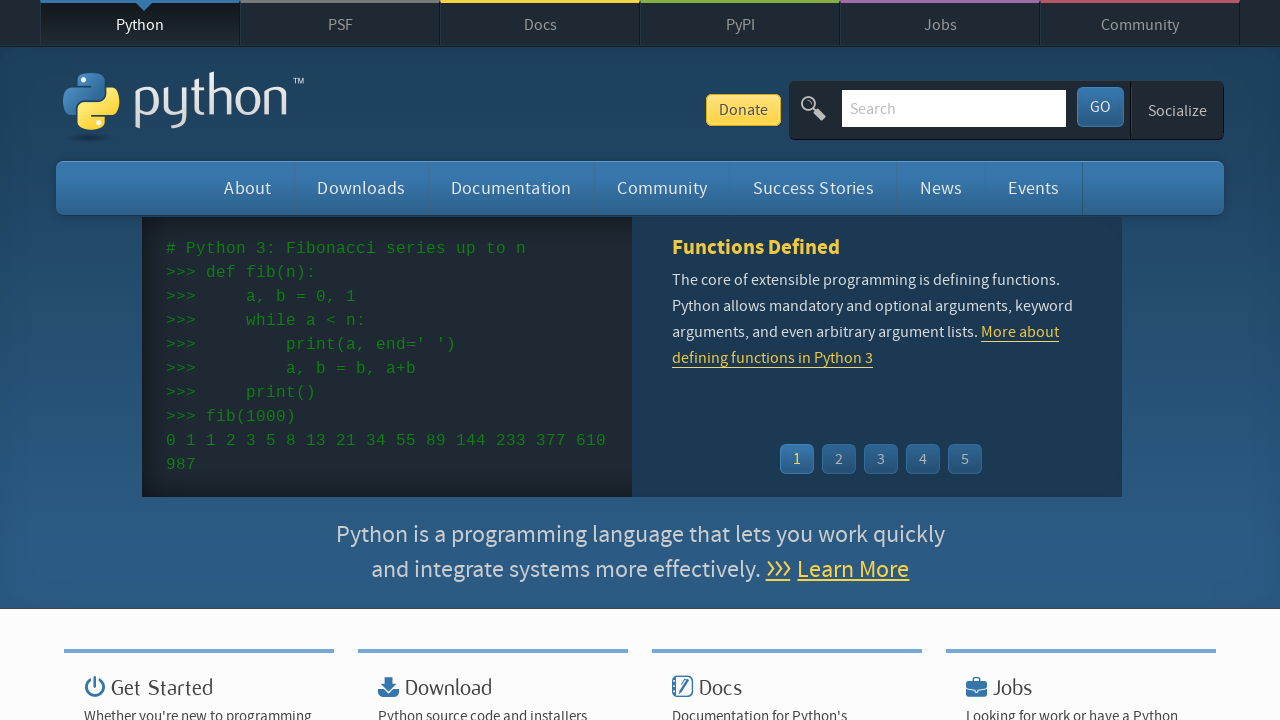

Event 1 found and verified
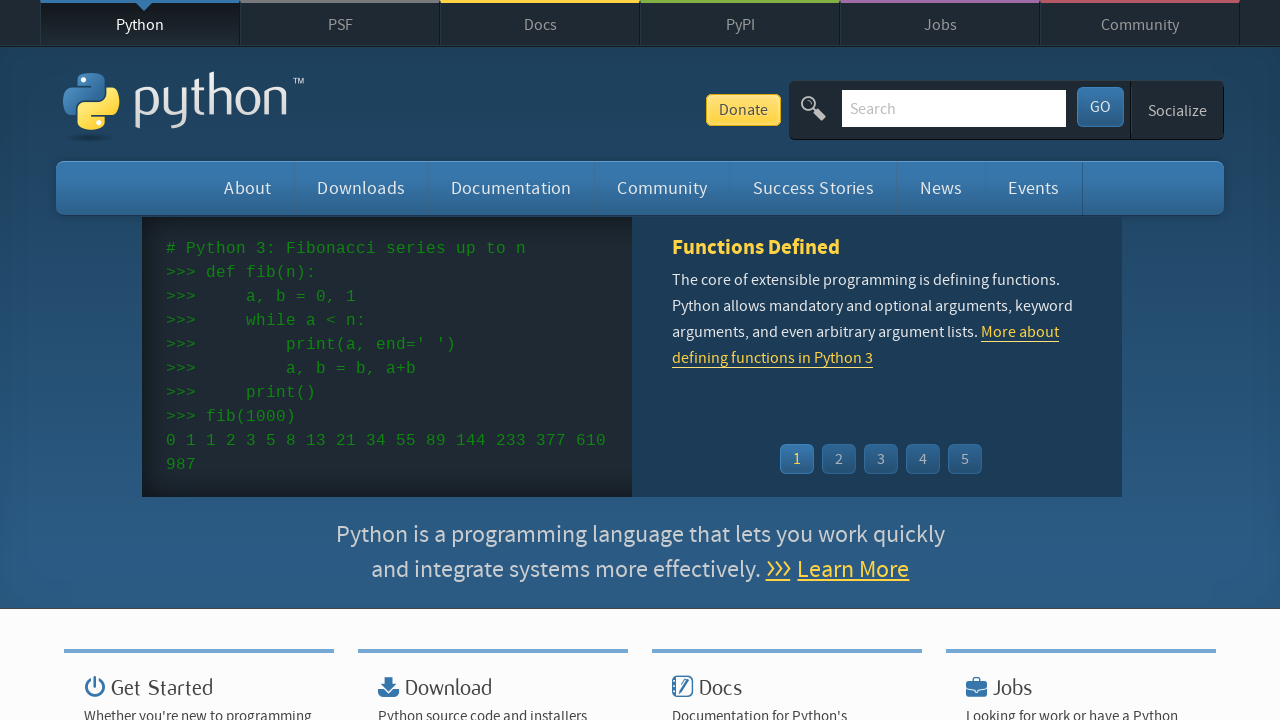

Event 2 found and verified
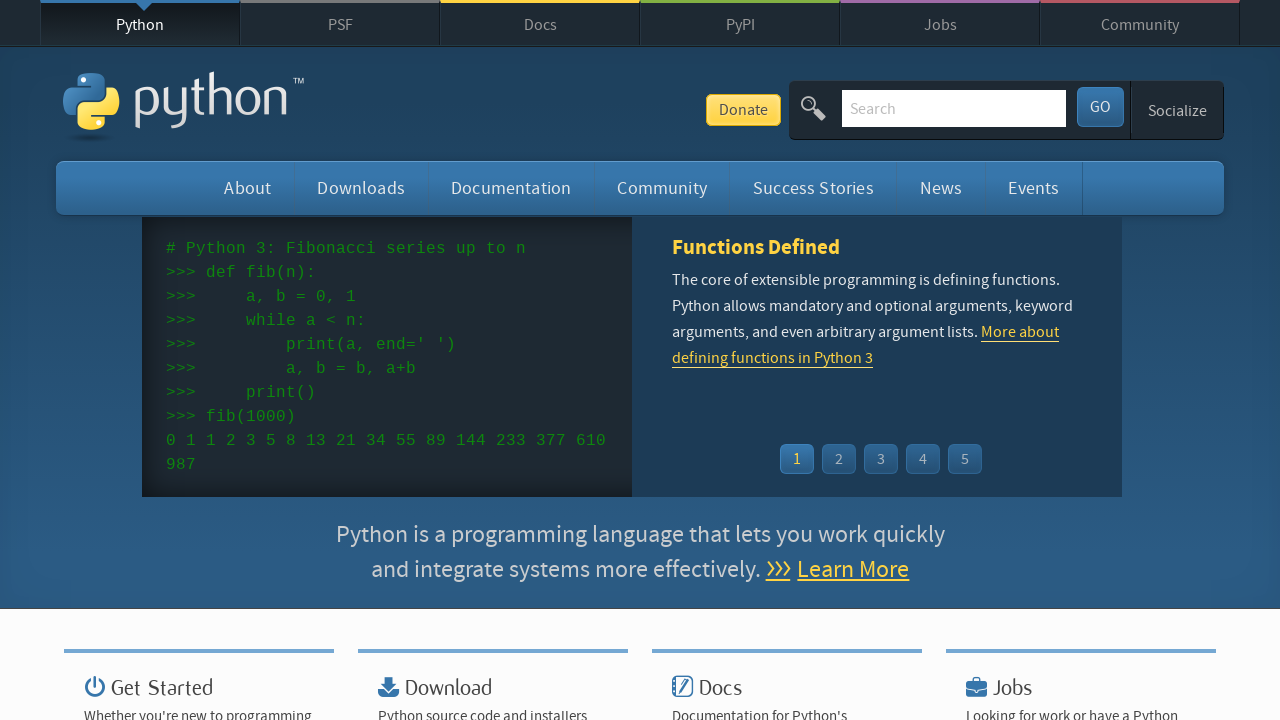

Event 3 found and verified
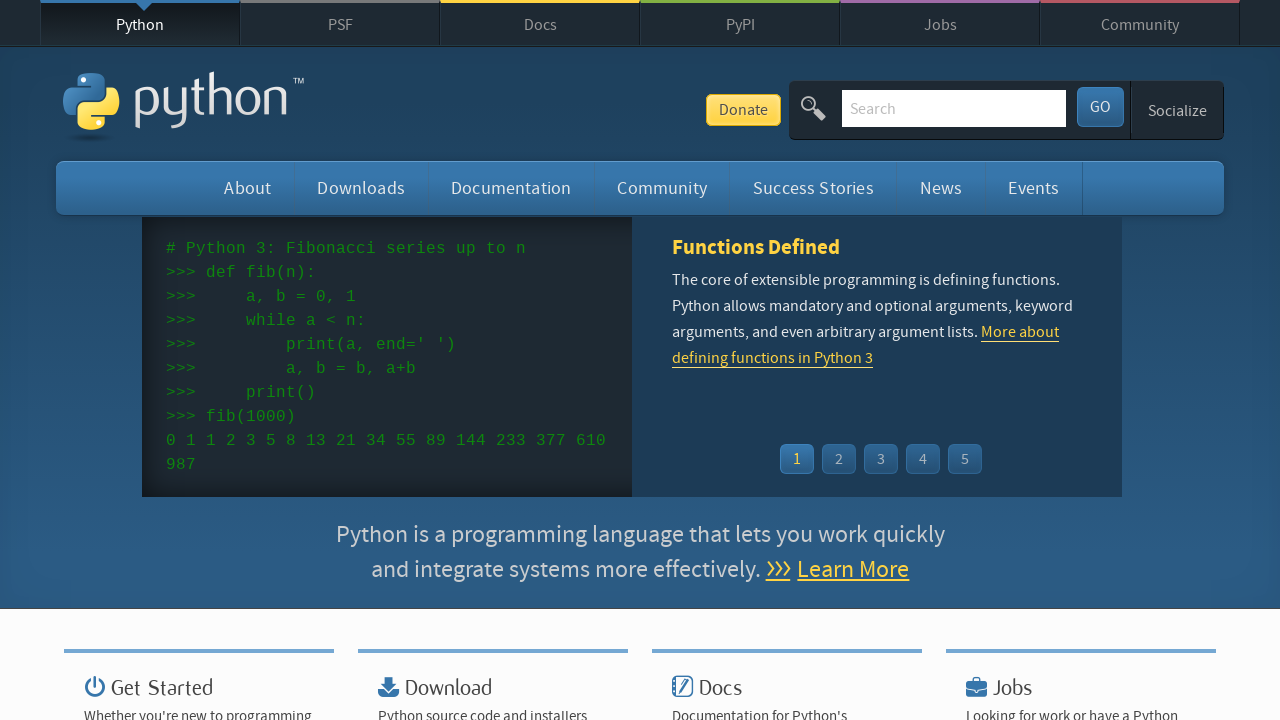

Event 4 found and verified
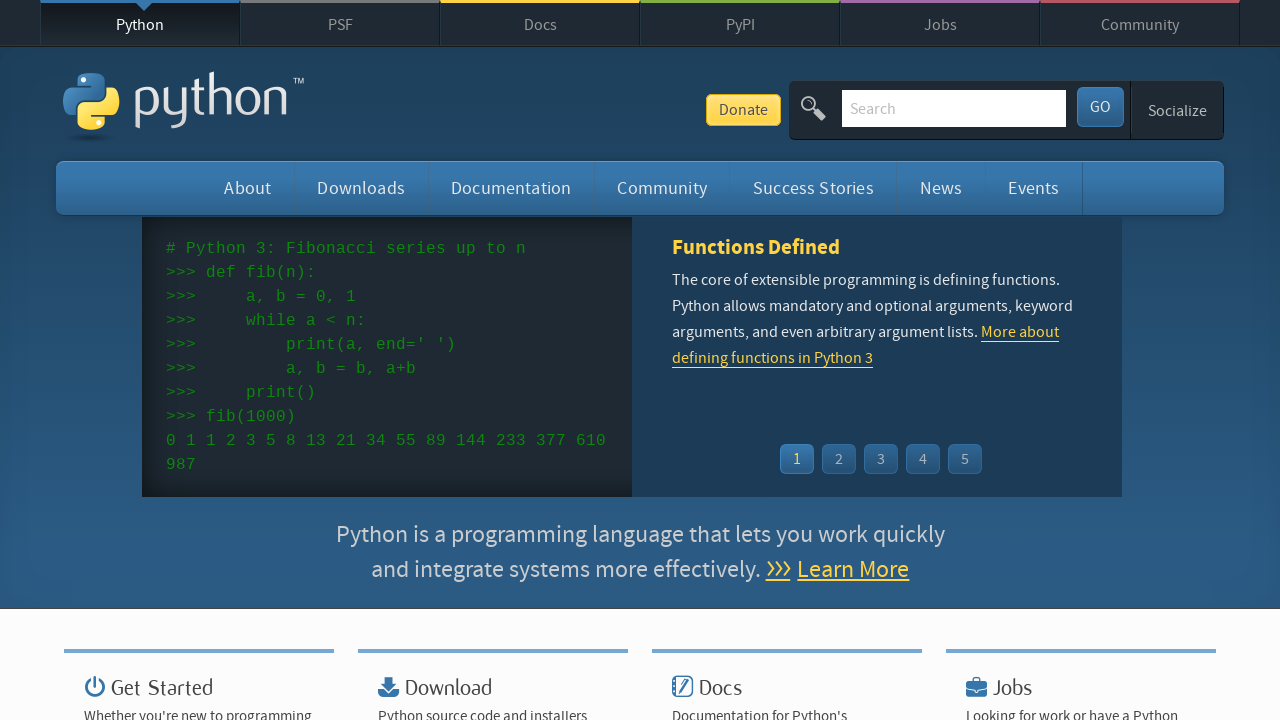

Event 5 found and verified
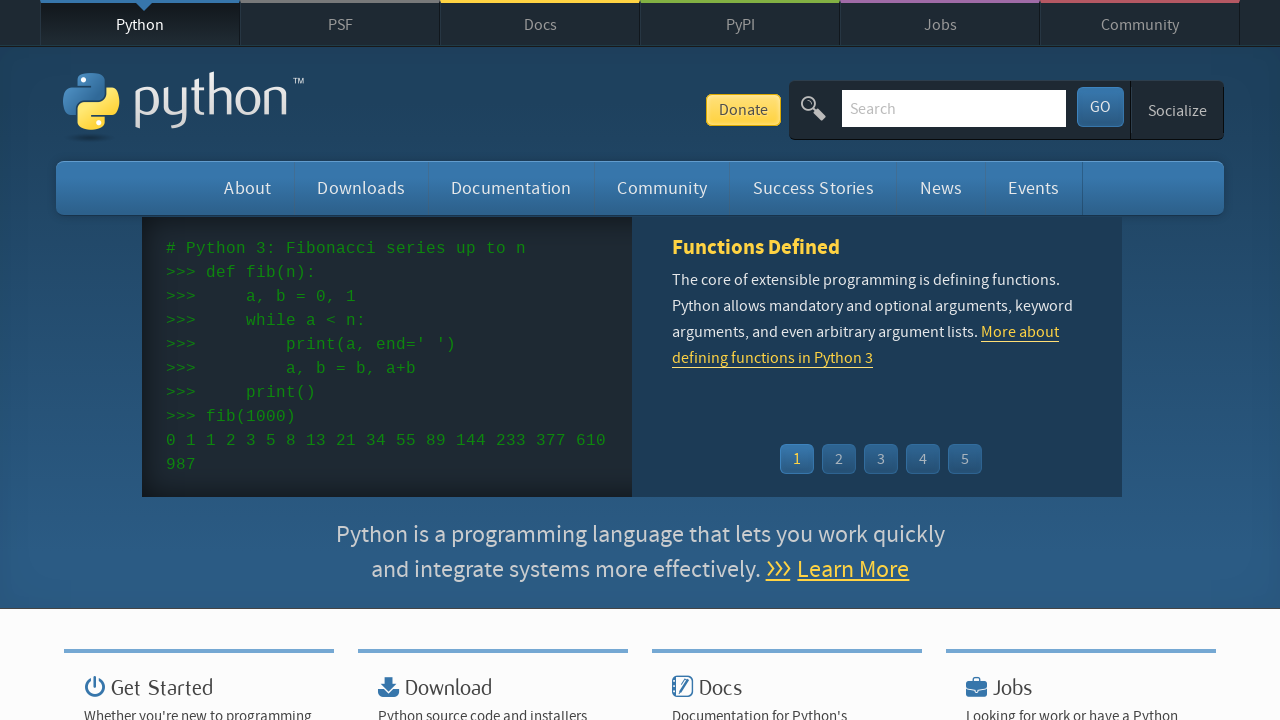

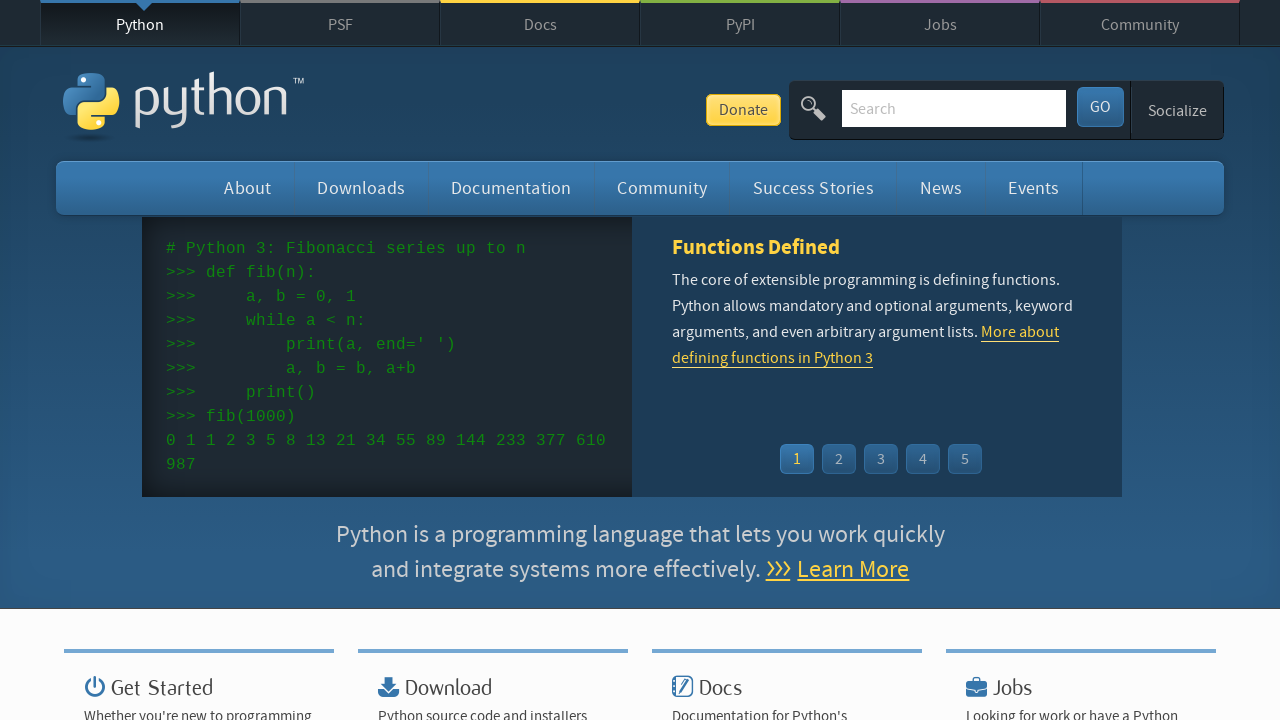